Navigates to the Secure File Download page

Starting URL: https://the-internet.herokuapp.com/

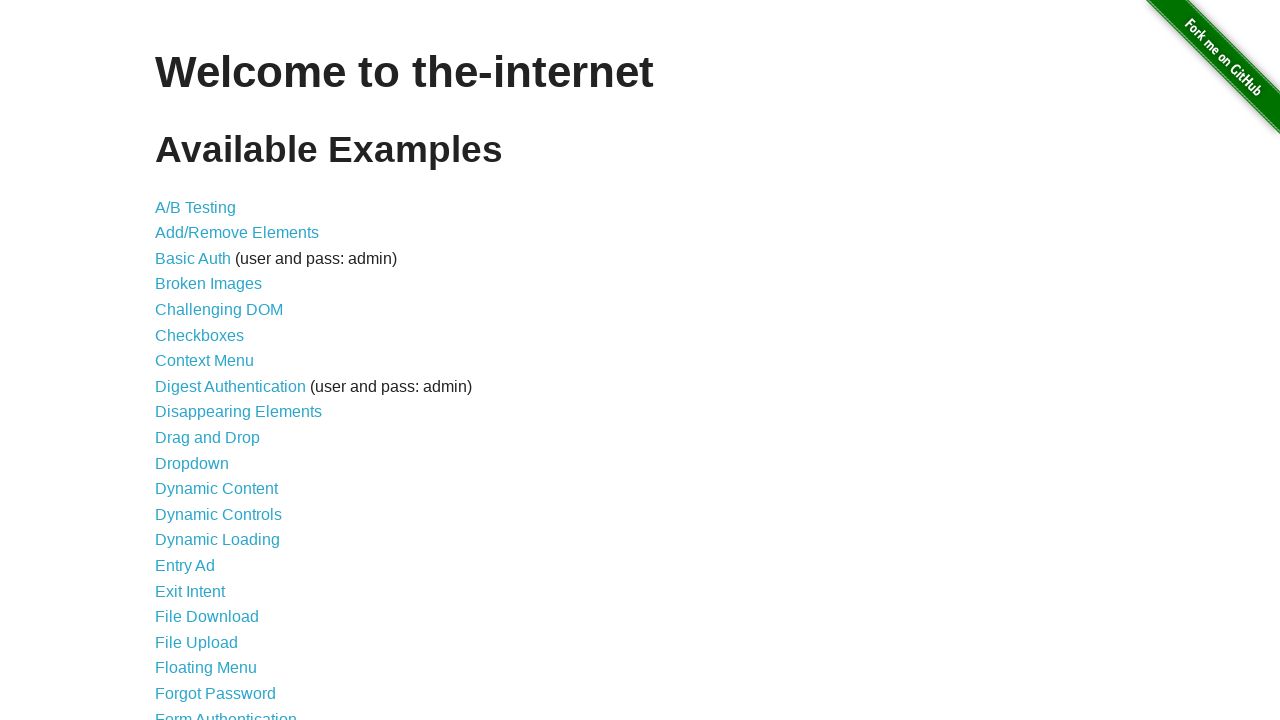

Clicked on Secure File Download link at (234, 472) on xpath=//*[@id='content']/ul/li[37]/a
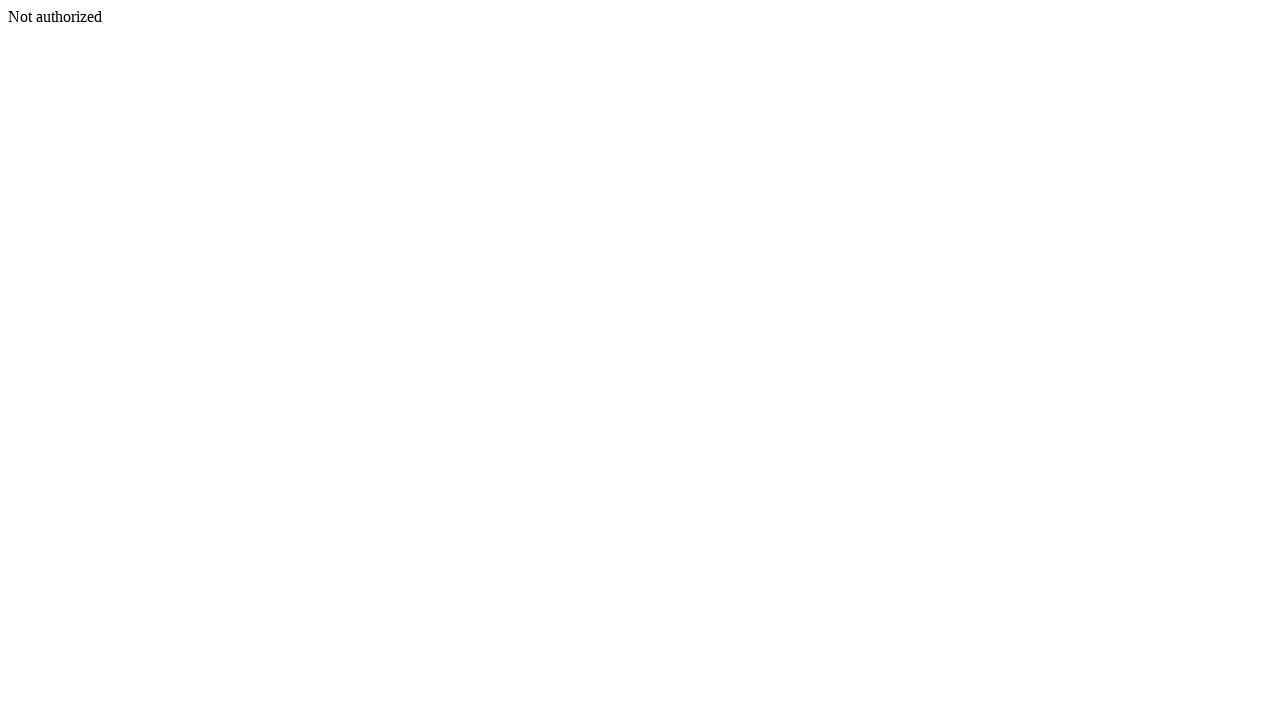

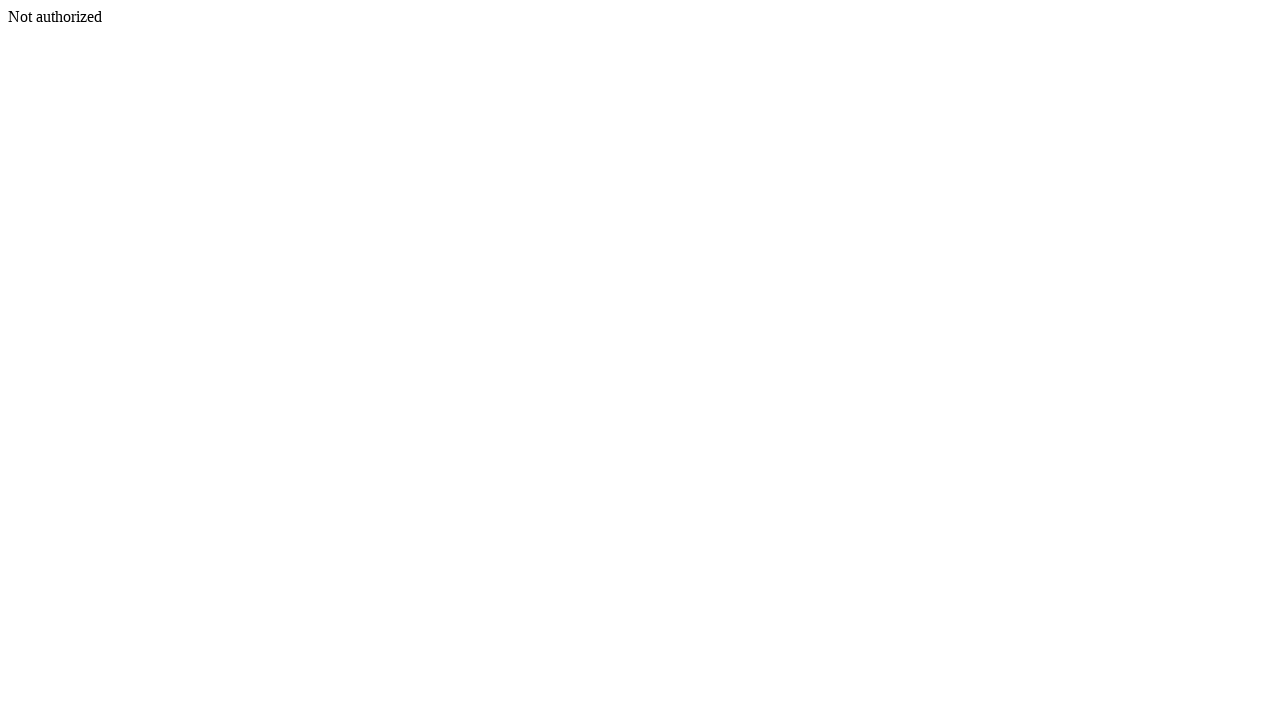